Tests dynamic loading page with a medium wait time, clicking start button and verifying "Hello World!" text appears

Starting URL: https://automationfc.github.io/dynamic-loading/

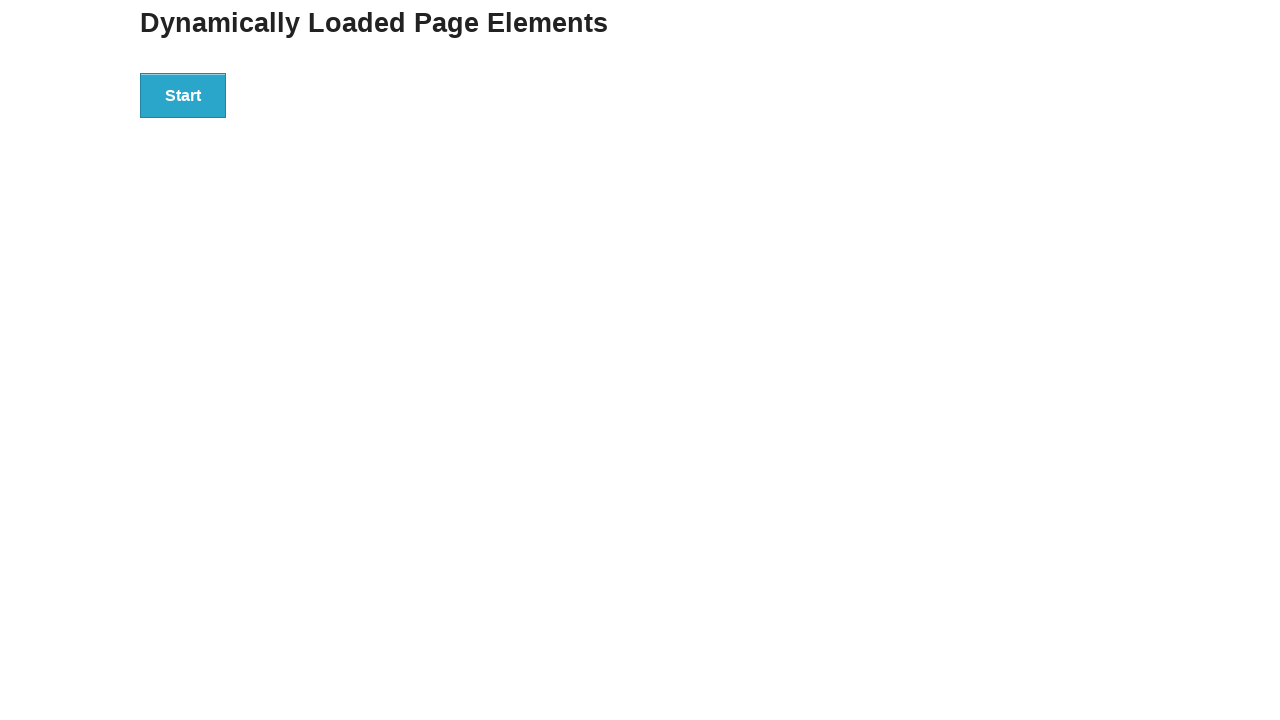

Clicked Start button on dynamic loading page at (183, 95) on xpath=//button[text()='Start']
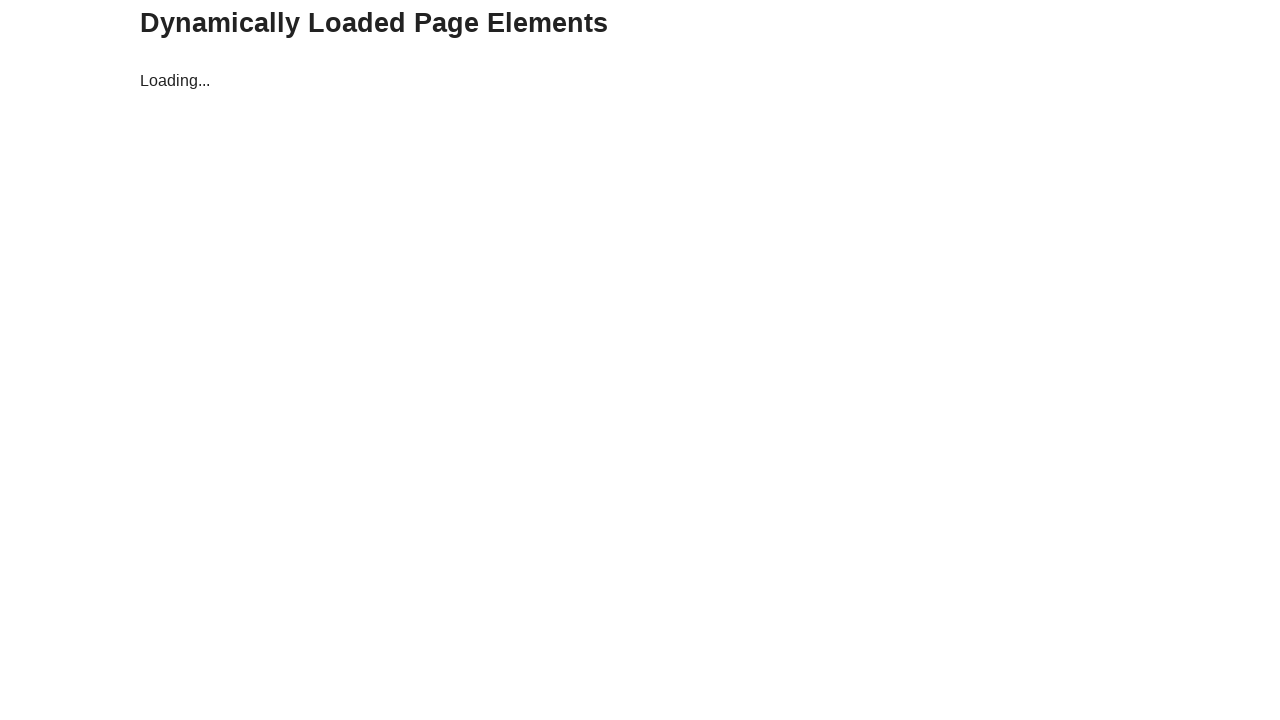

Waited for 'Hello World!' text to appear with medium wait time
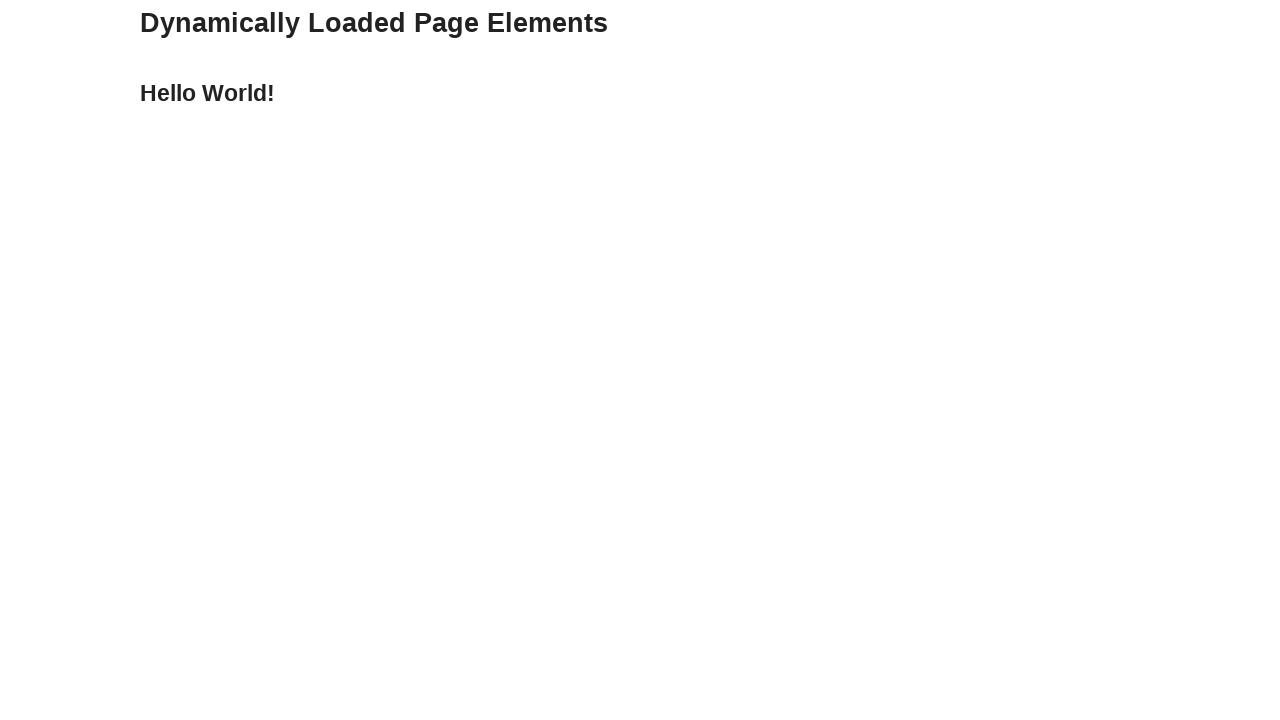

Verified 'Hello World!' text content is displayed correctly
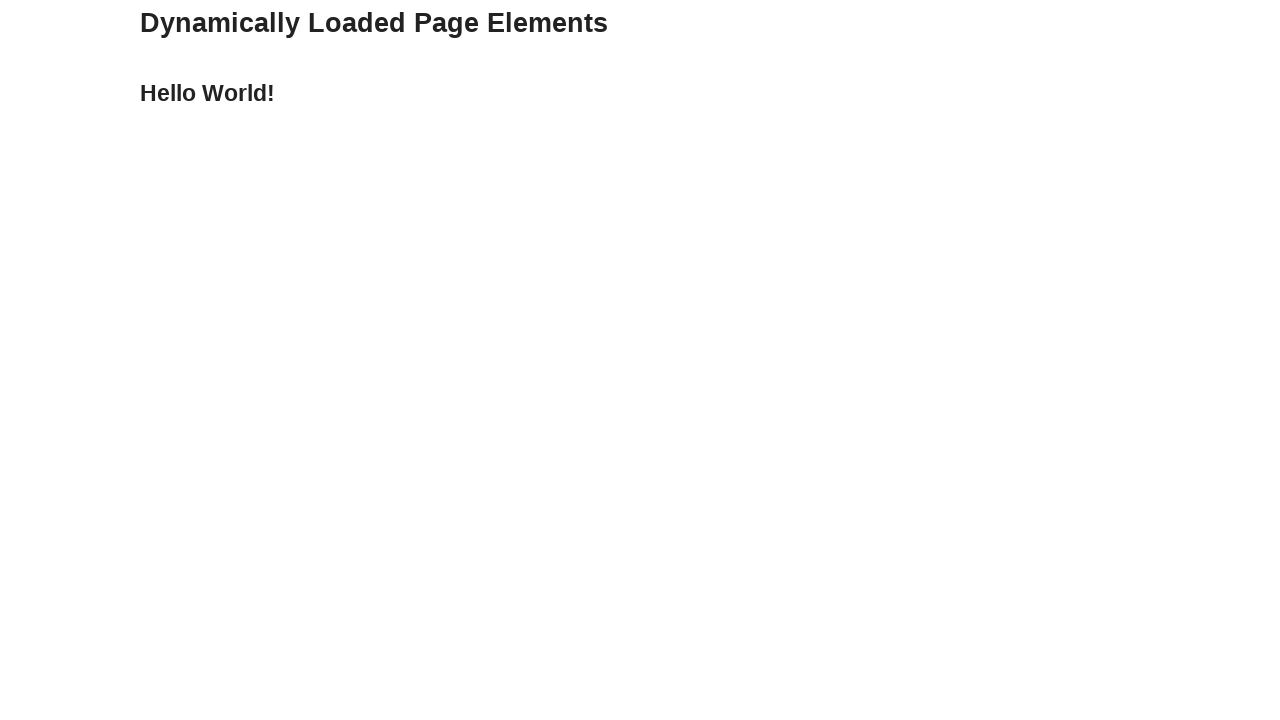

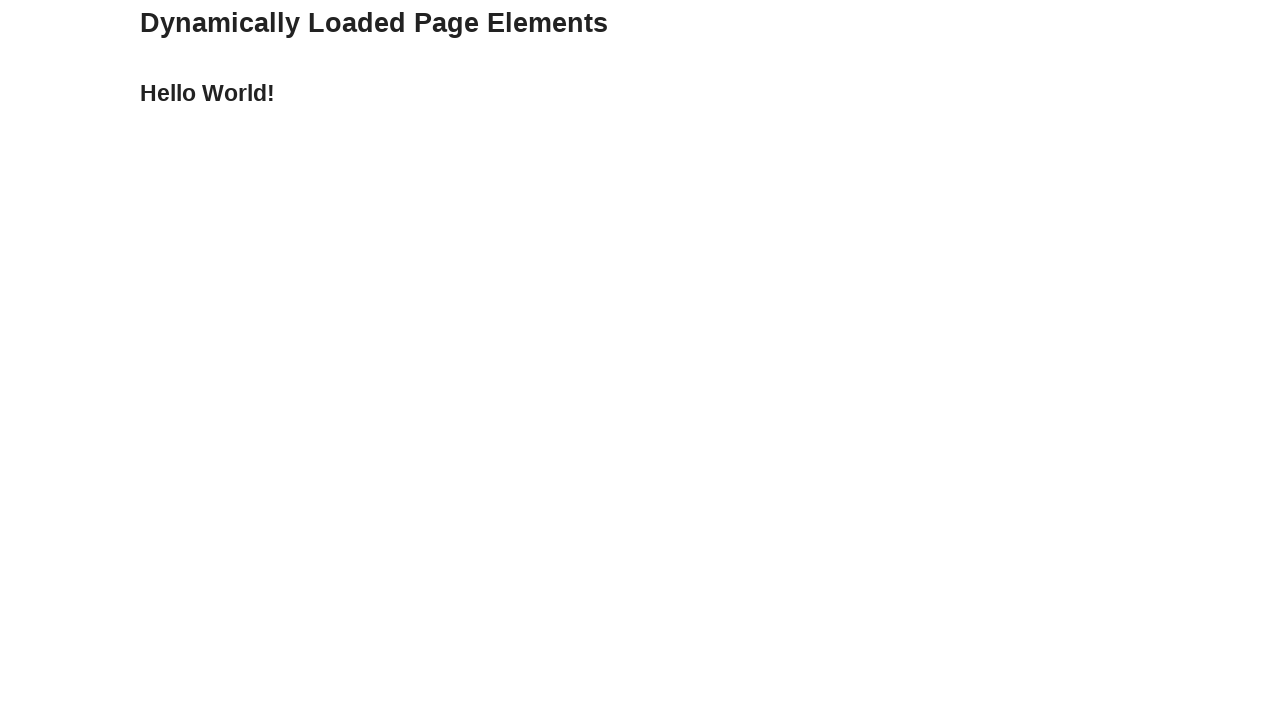